Tests hover functionality by hovering over three images and verifying that user information is displayed when hovering

Starting URL: https://practice.cydeo.com/hovers

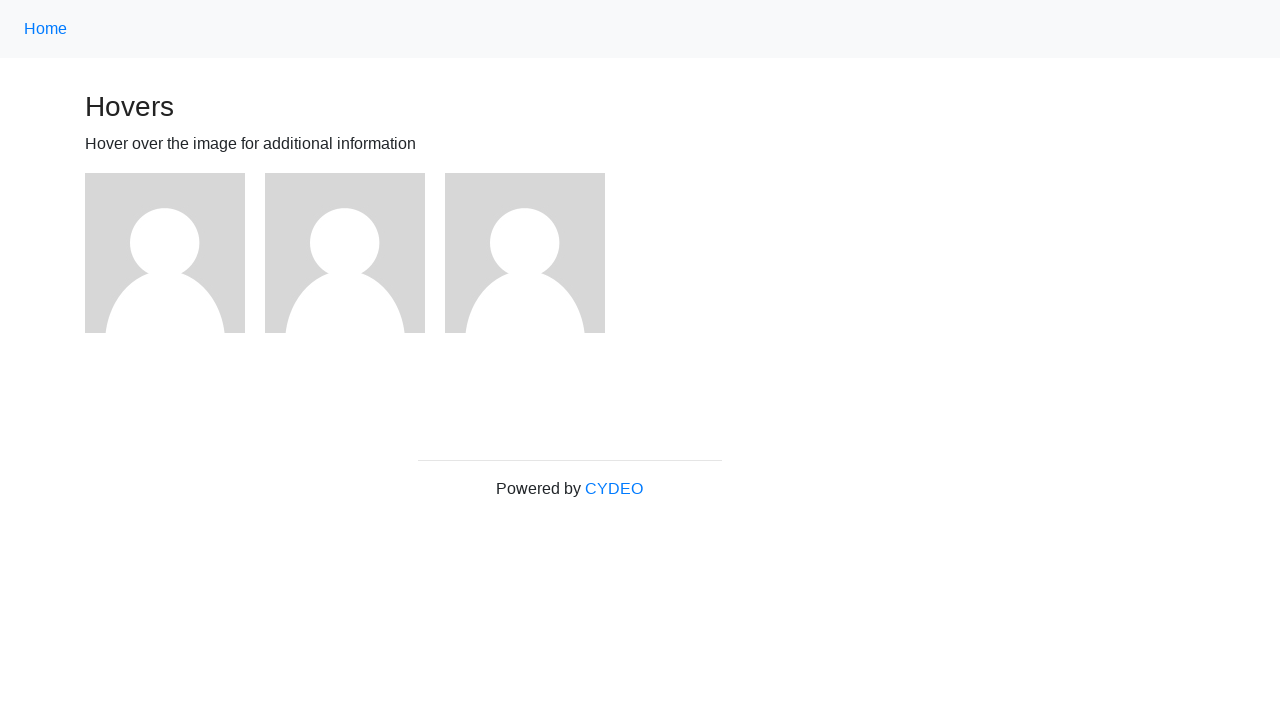

Located first image element
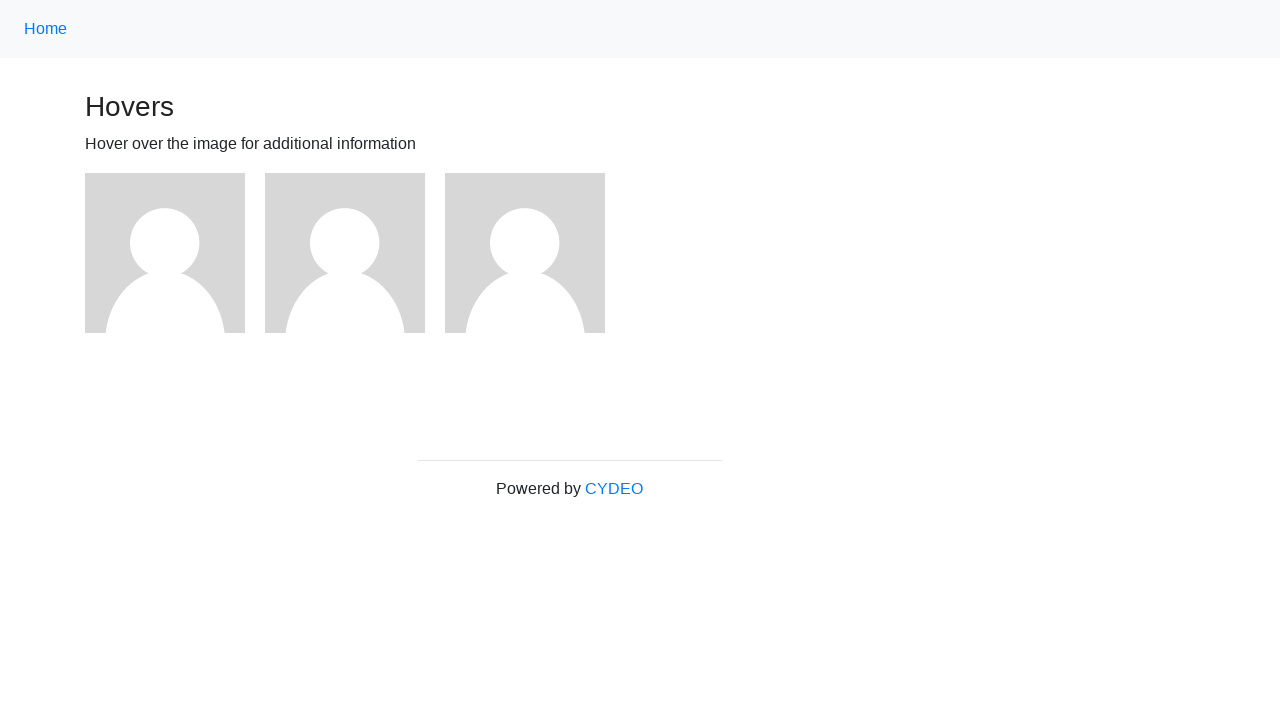

Located second image element
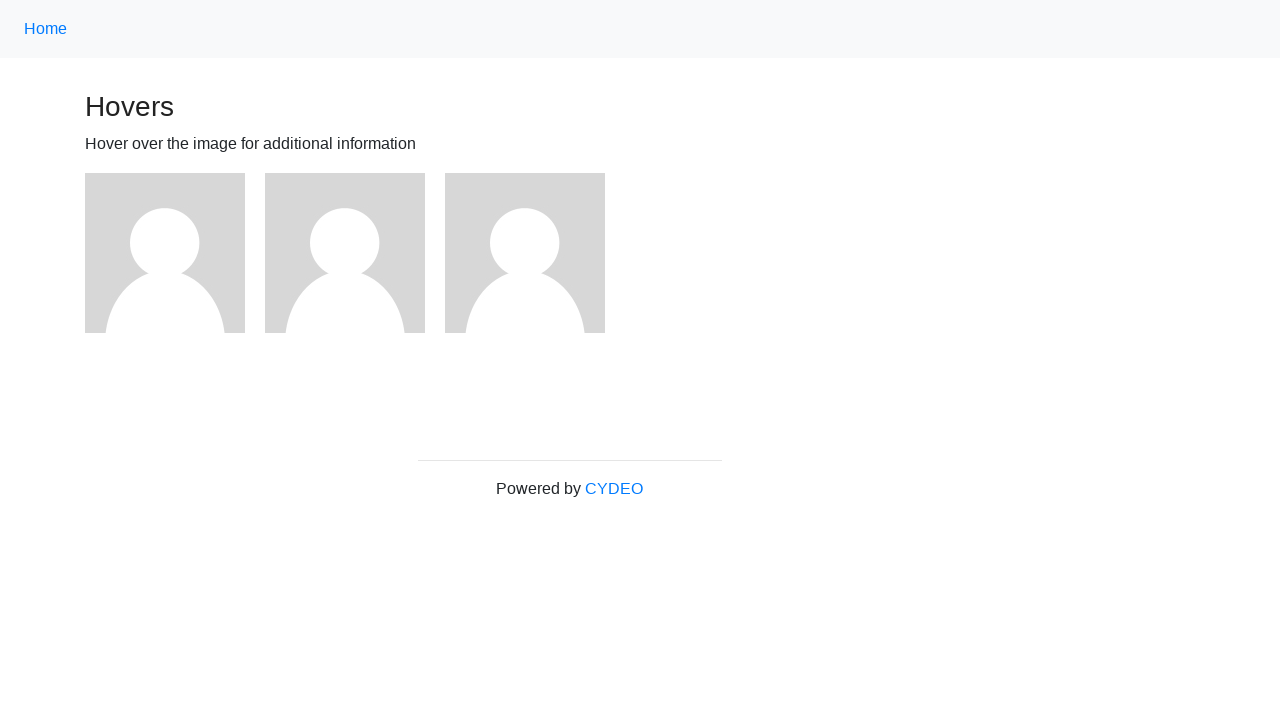

Located third image element
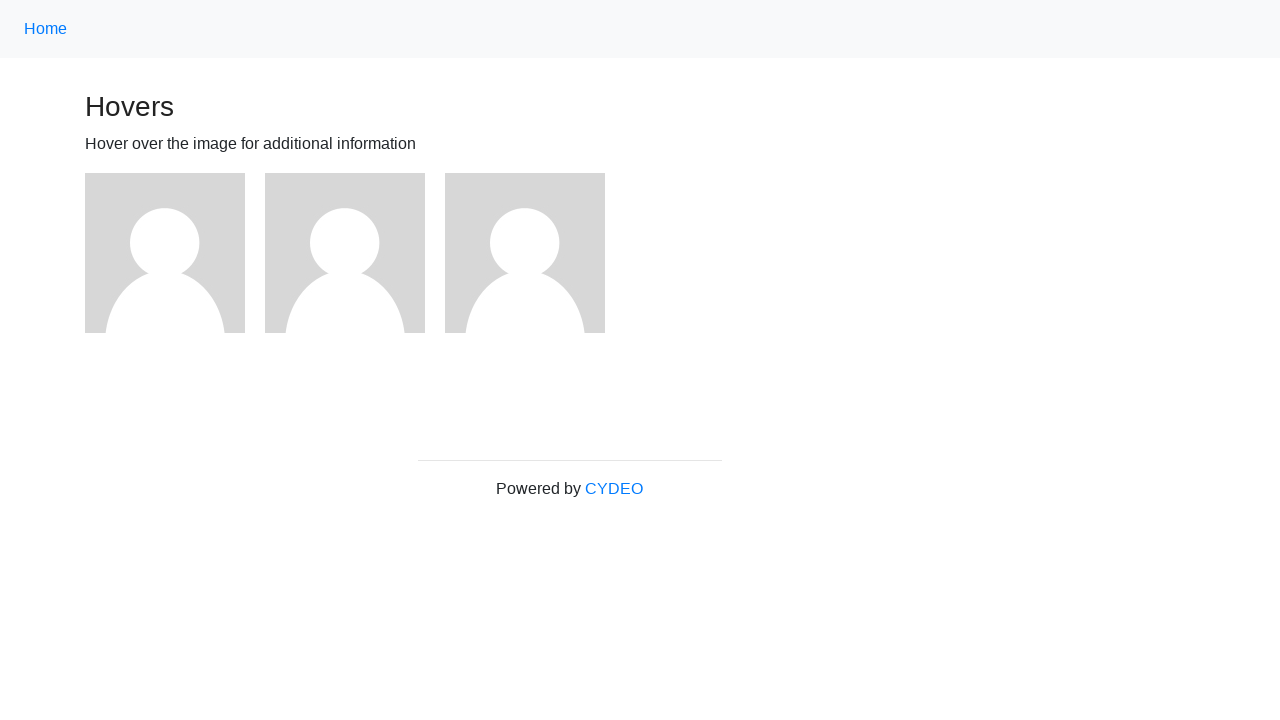

Located user1 text element
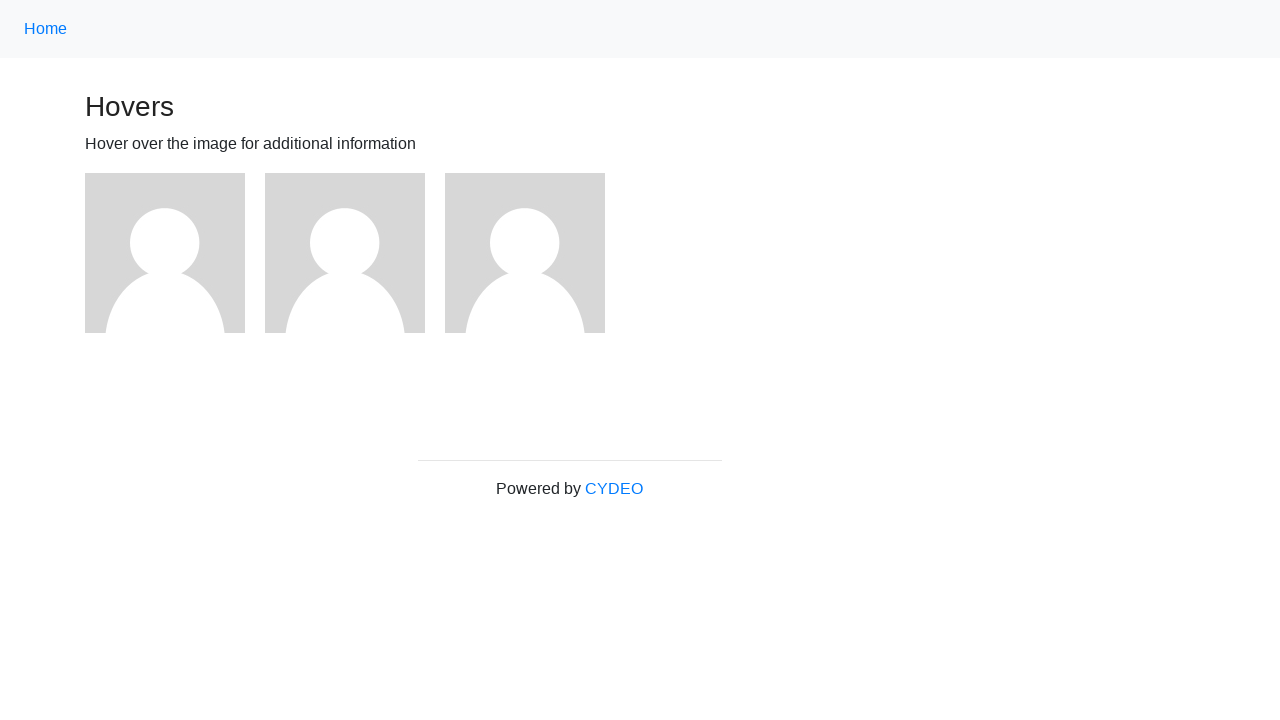

Located user2 text element
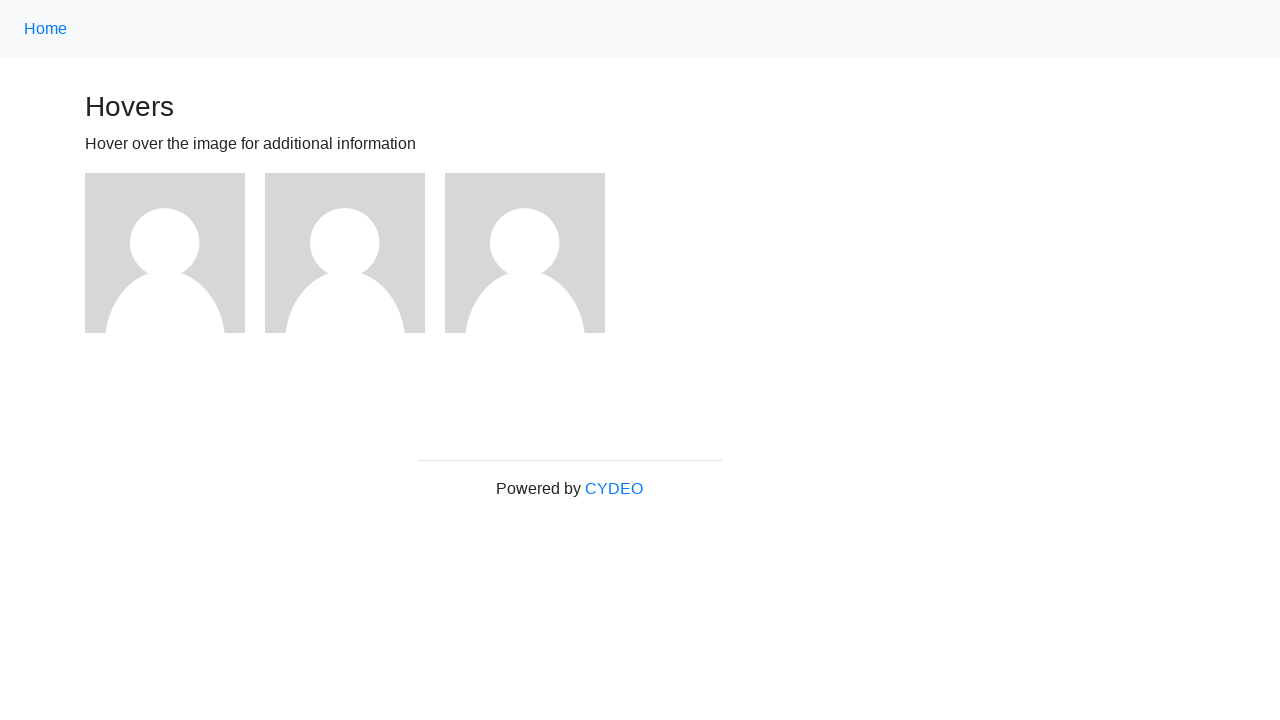

Located user3 text element
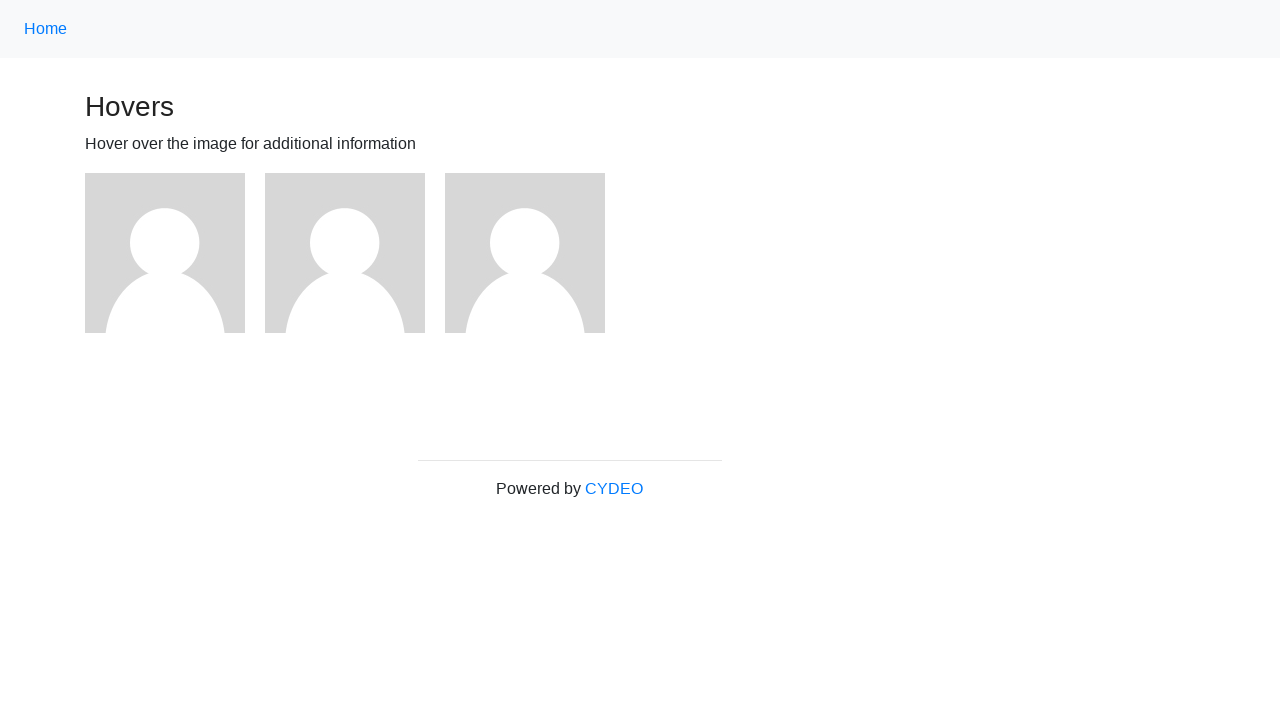

Hovered over first image at (165, 253) on (//img)[1]
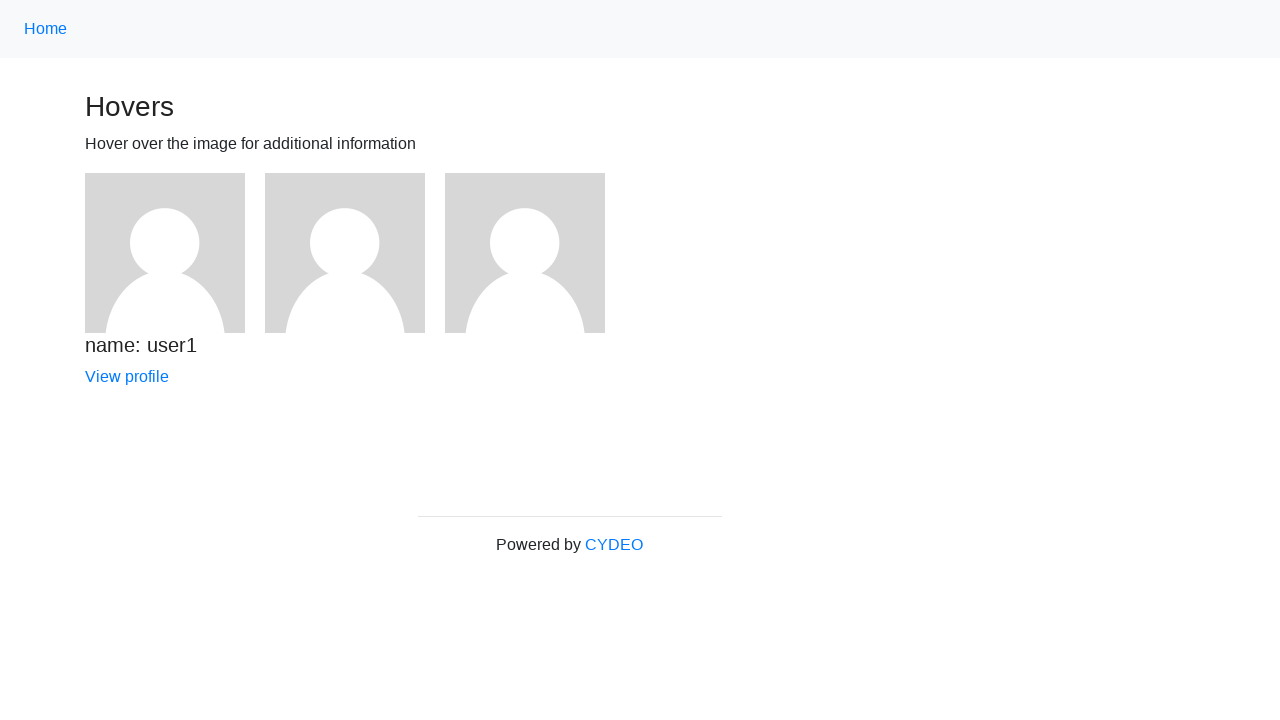

Waited 1000ms for hover effect
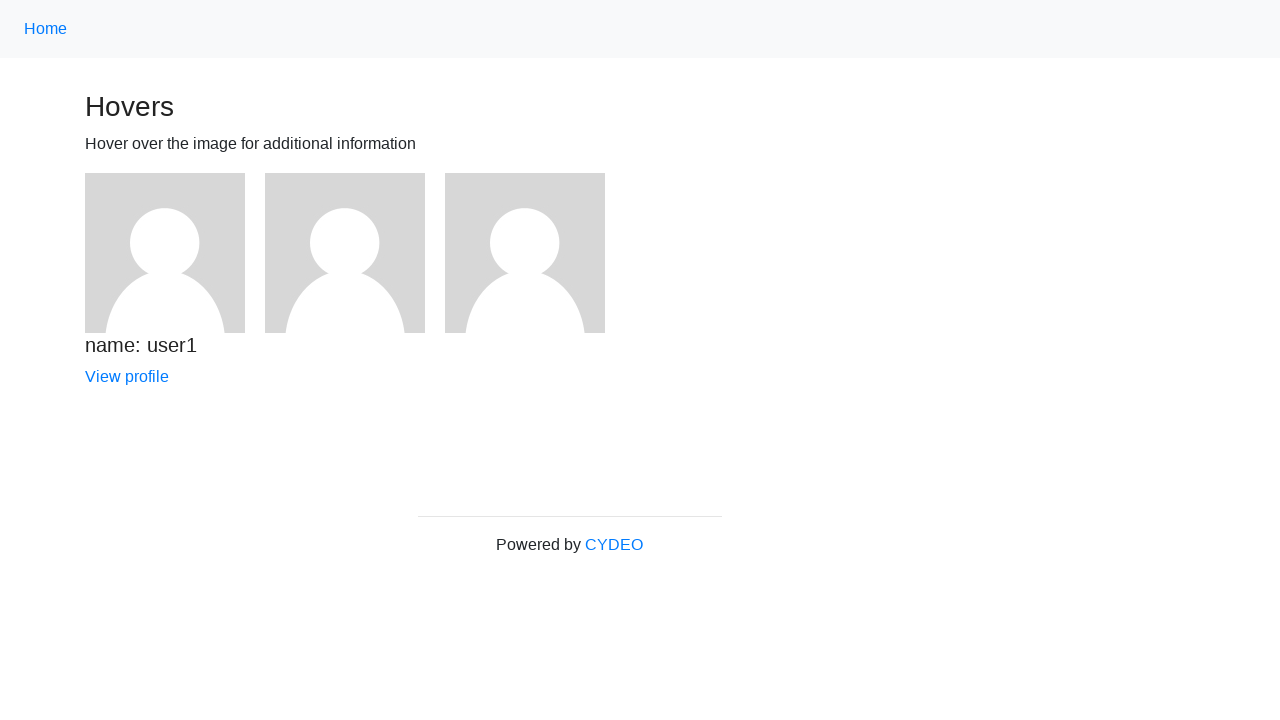

Verified user1 information is visible after hovering over first image
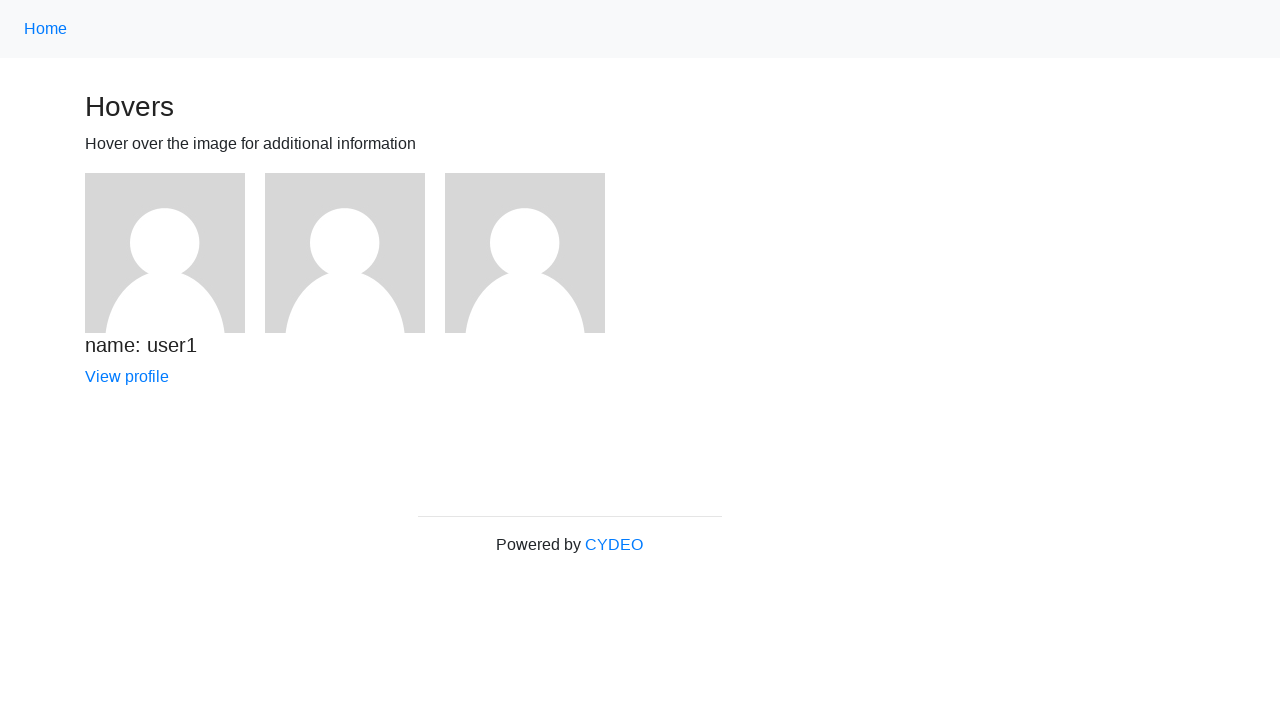

Hovered over second image at (345, 253) on (//img)[2]
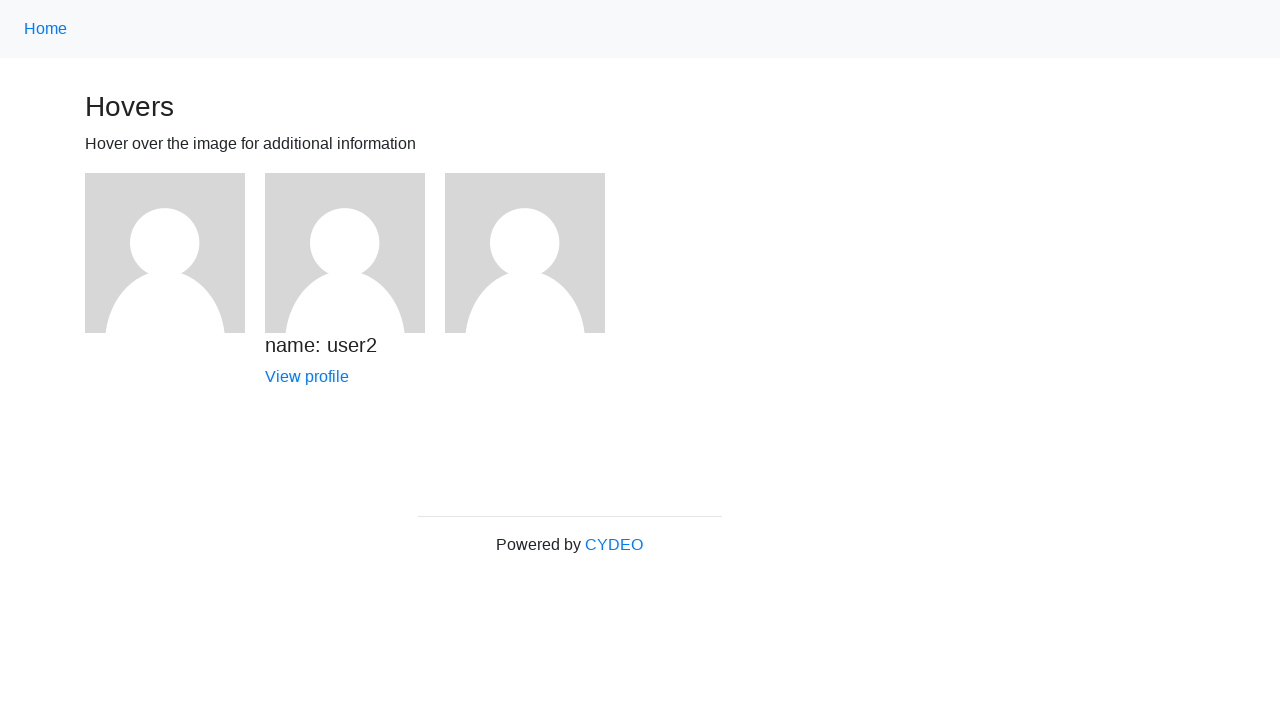

Waited 1000ms for hover effect
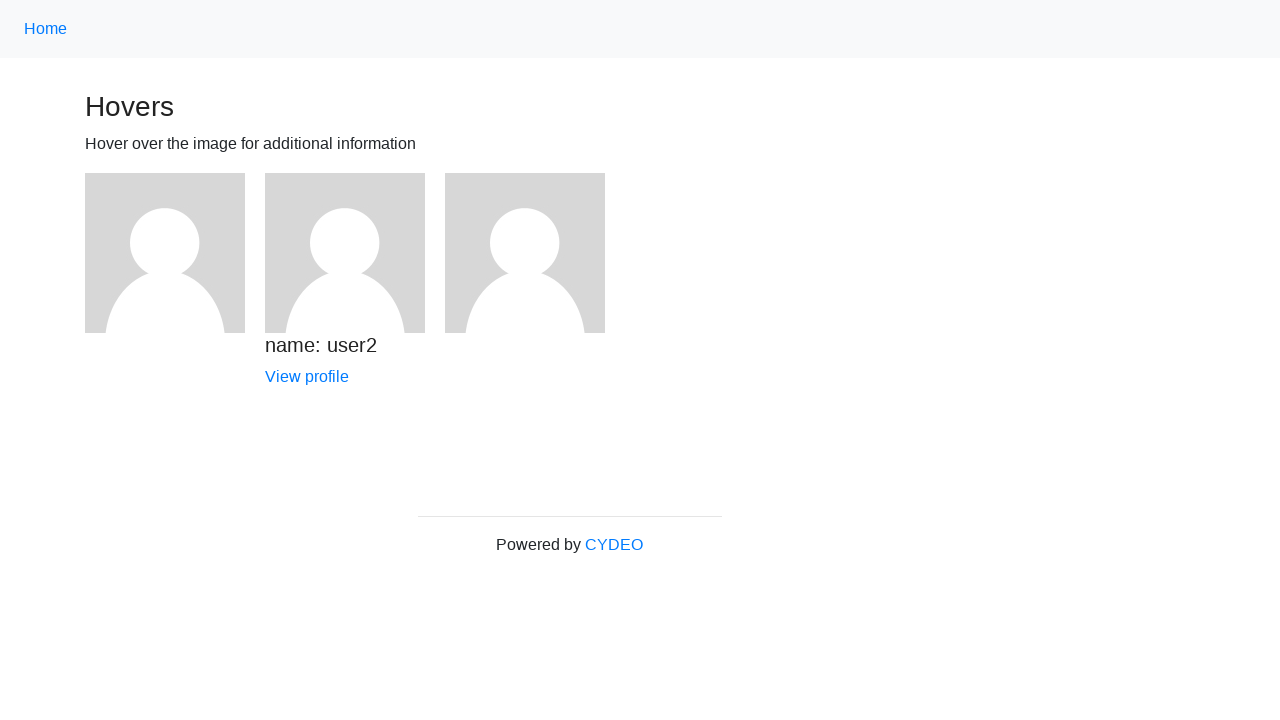

Verified user2 information is visible after hovering over second image
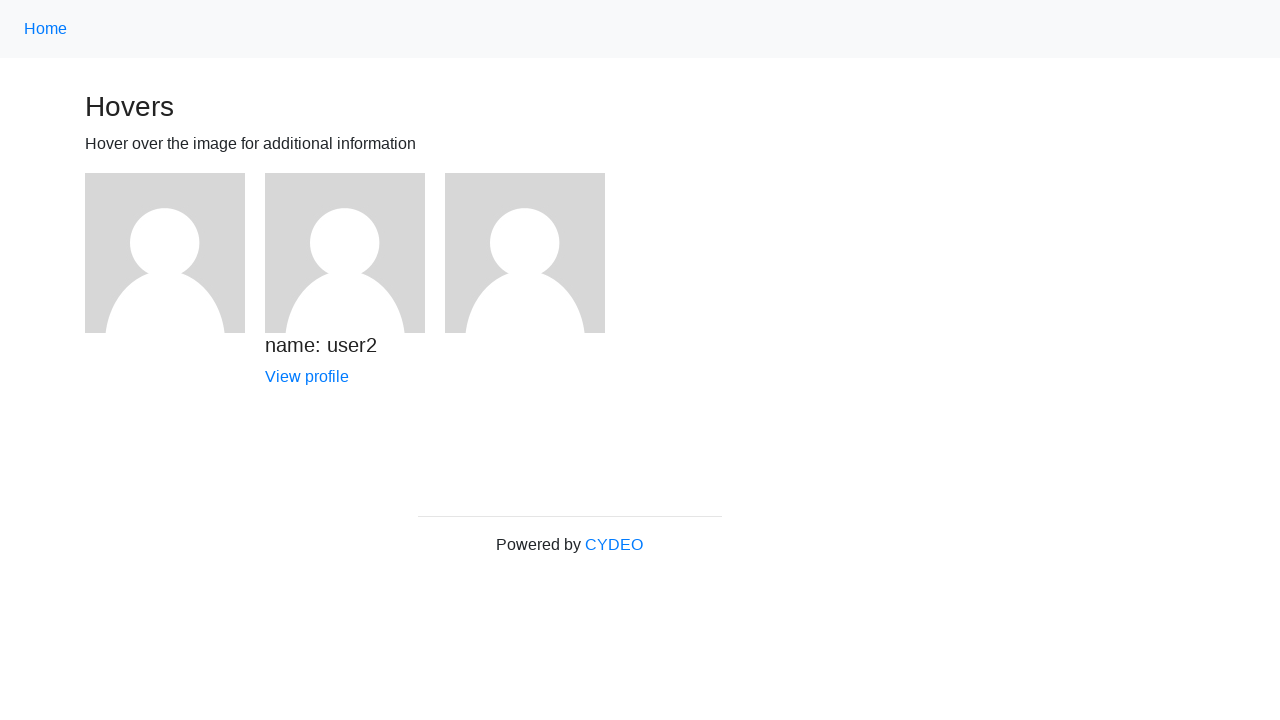

Hovered over third image at (525, 253) on (//img)[3]
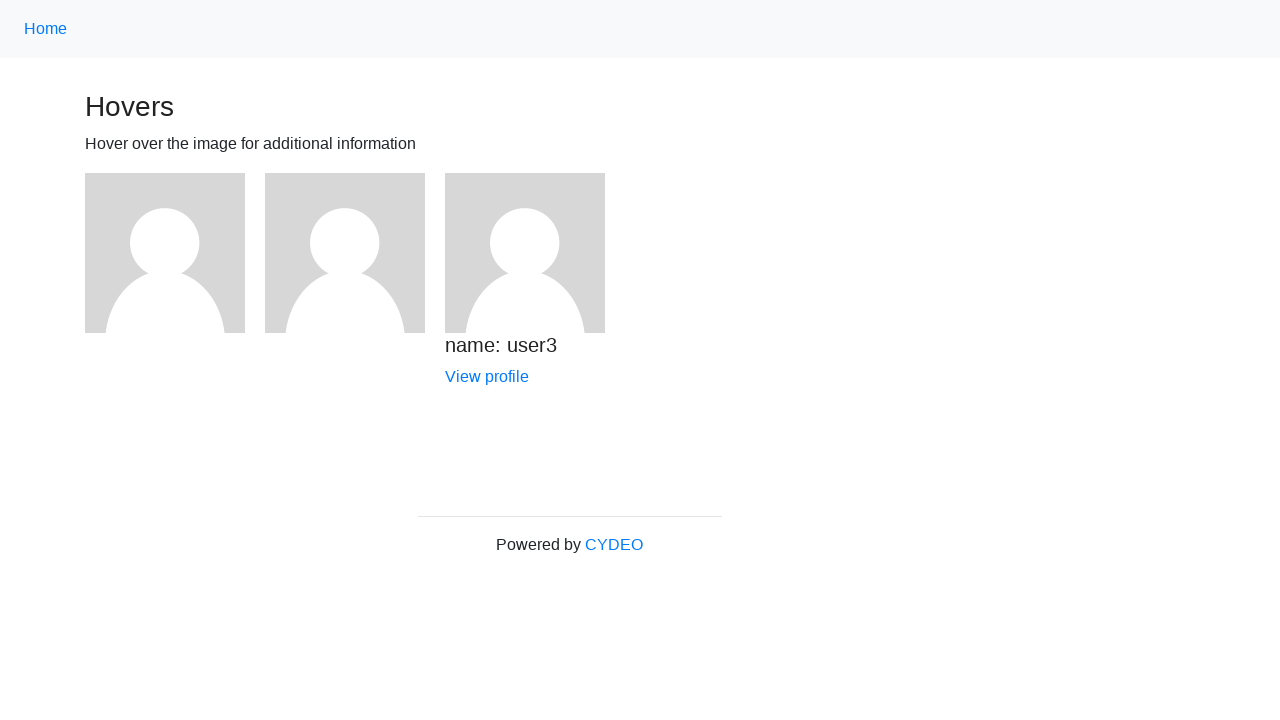

Waited 1000ms for hover effect
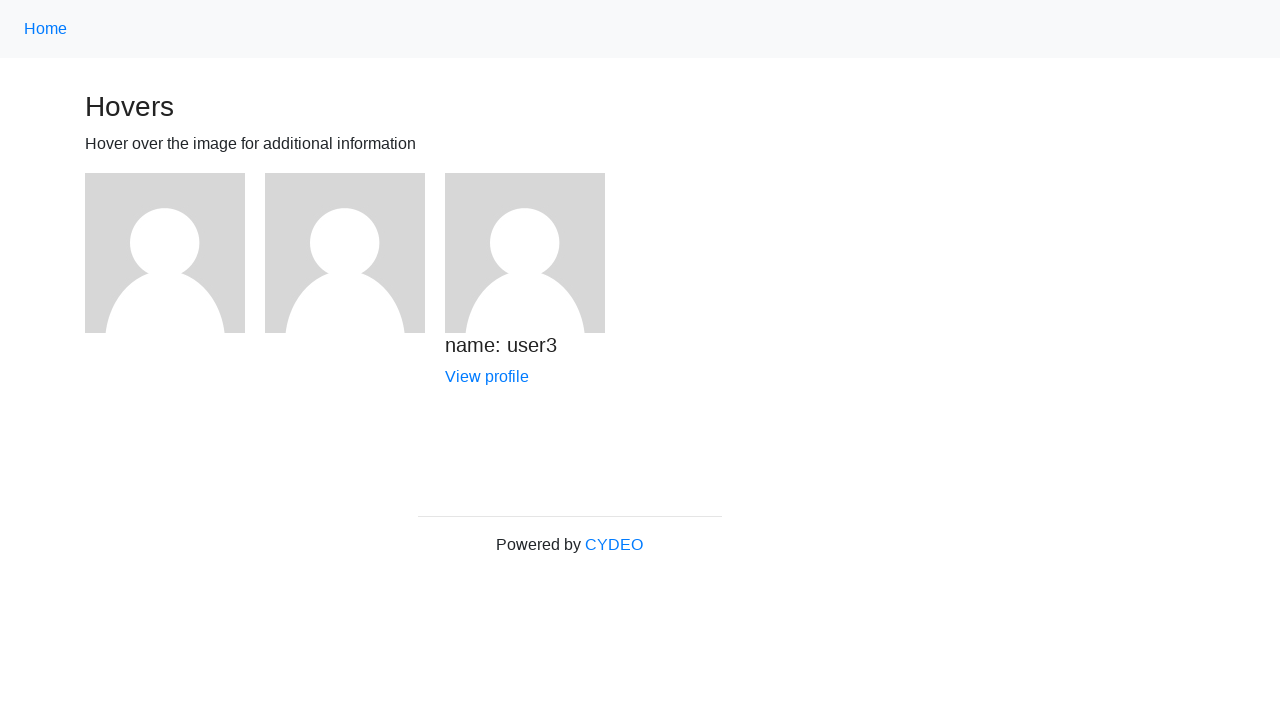

Verified user3 information is visible after hovering over third image
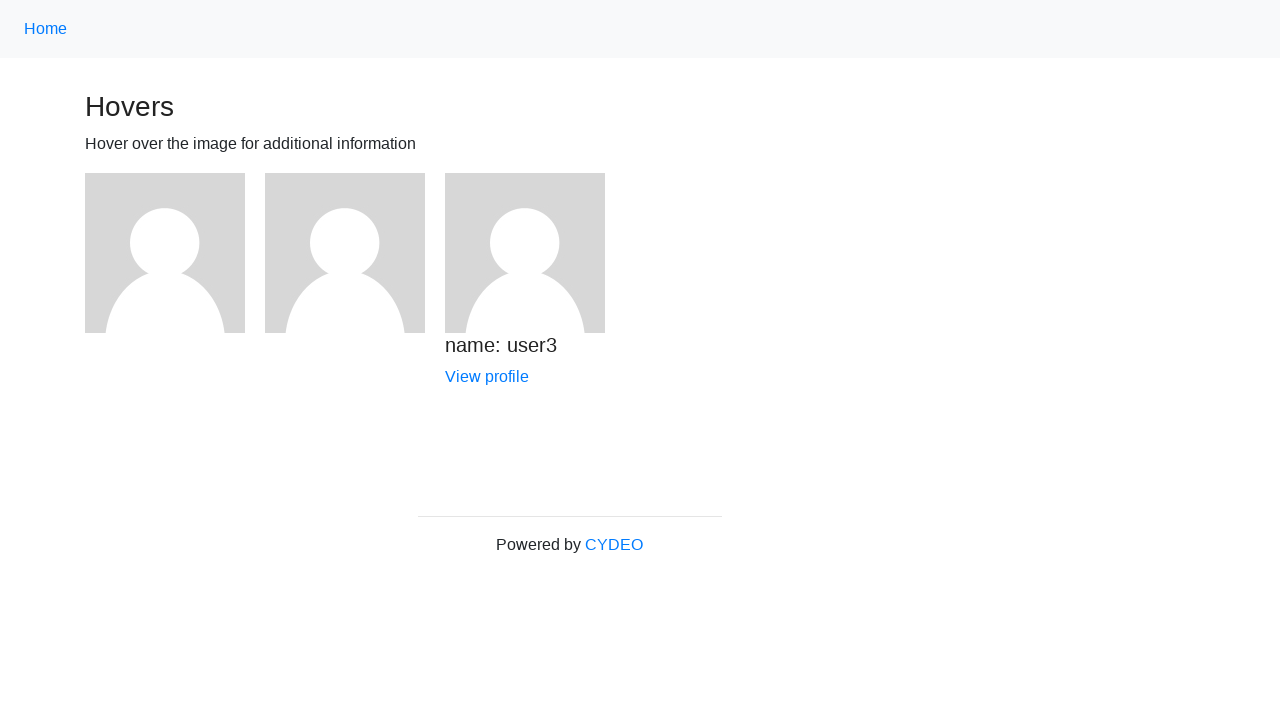

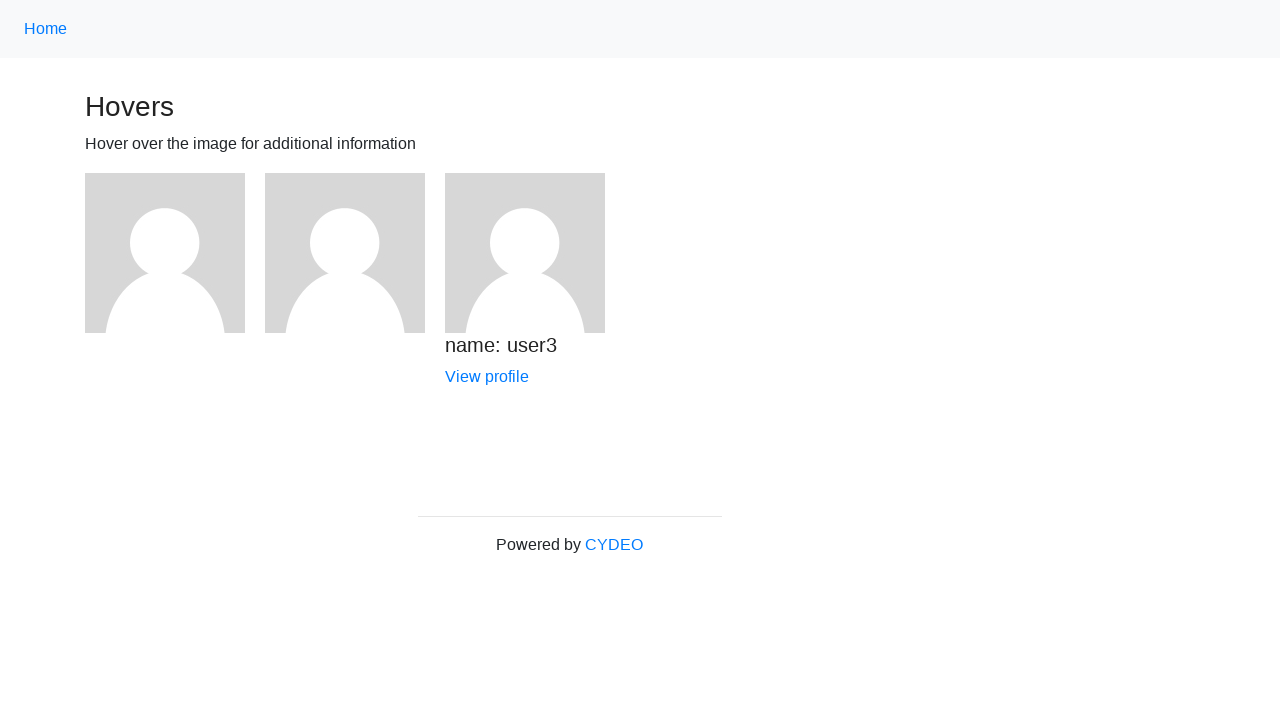